Navigates to SpiceJet airline website and dismisses any alert popup that appears

Starting URL: https://www.spicejet.com/

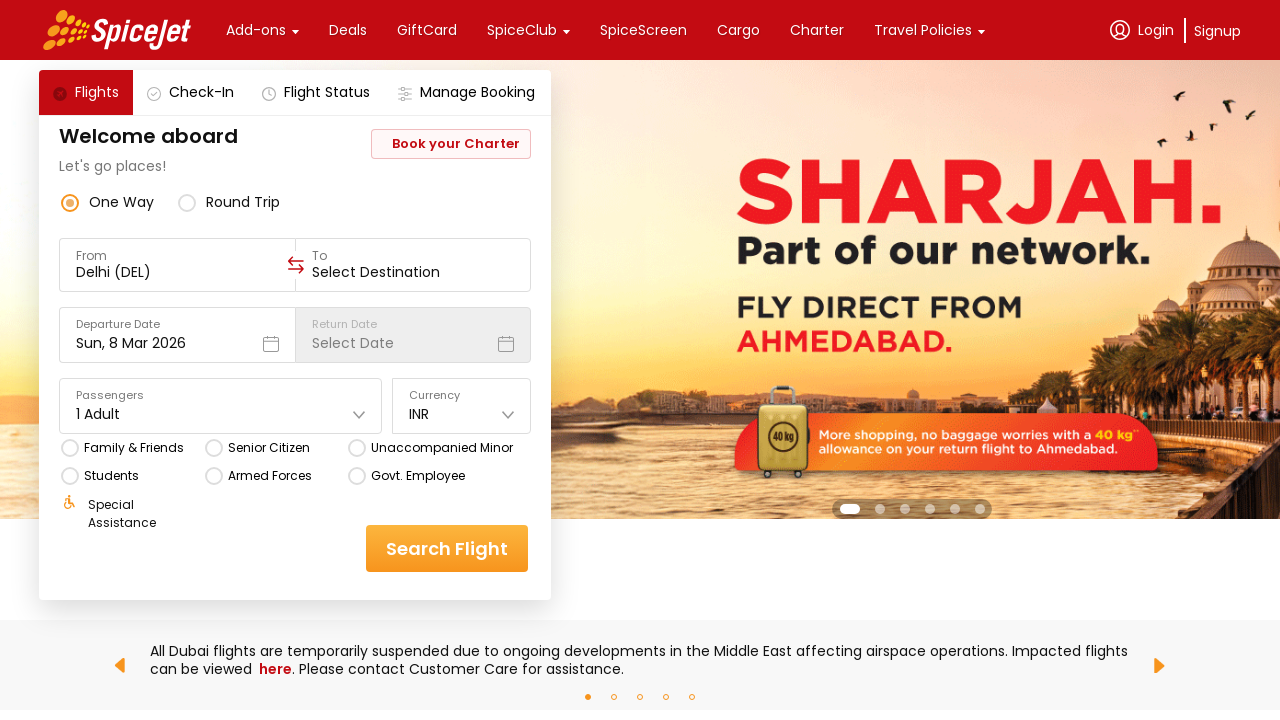

Set up dialog handler to dismiss alert popups
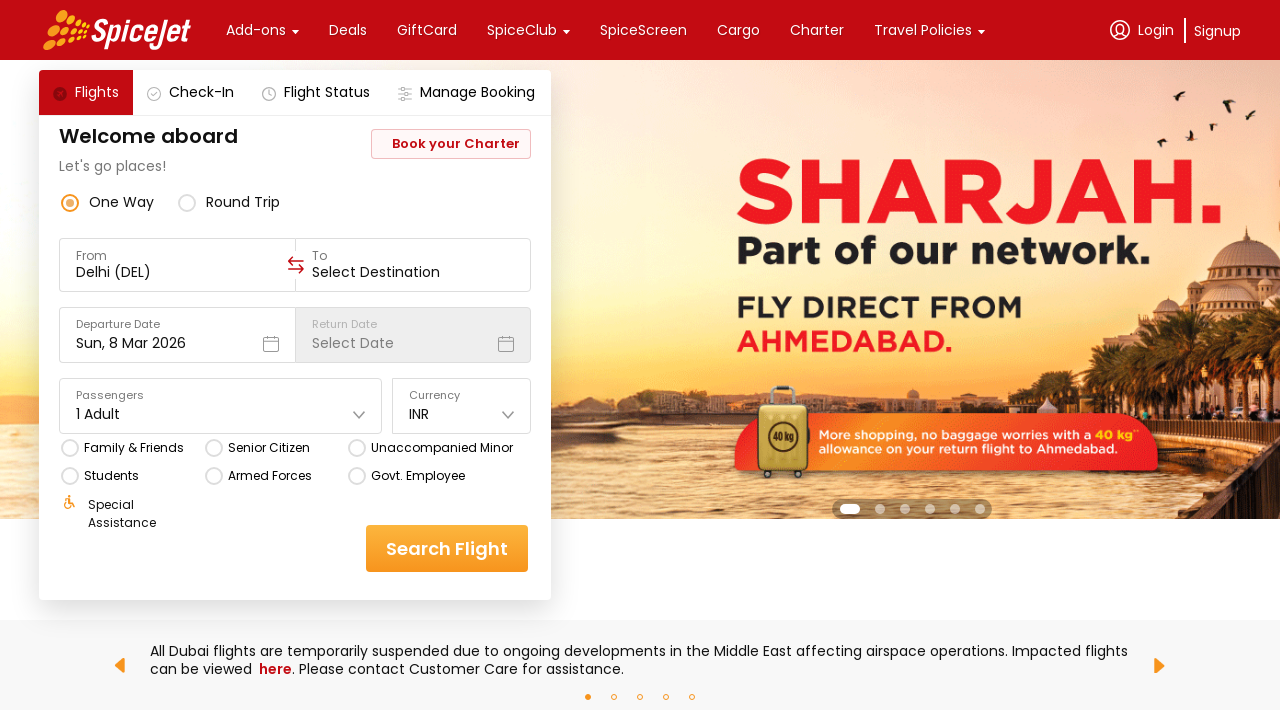

SpiceJet website loaded and DOM content ready
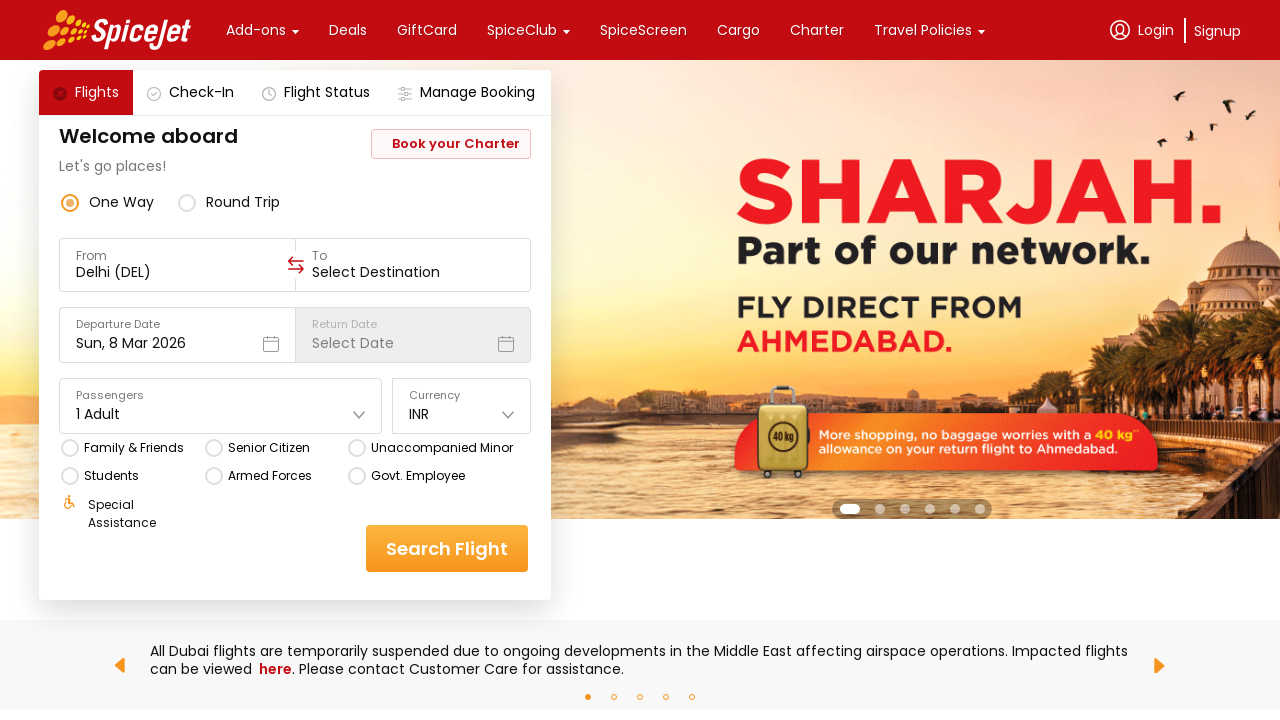

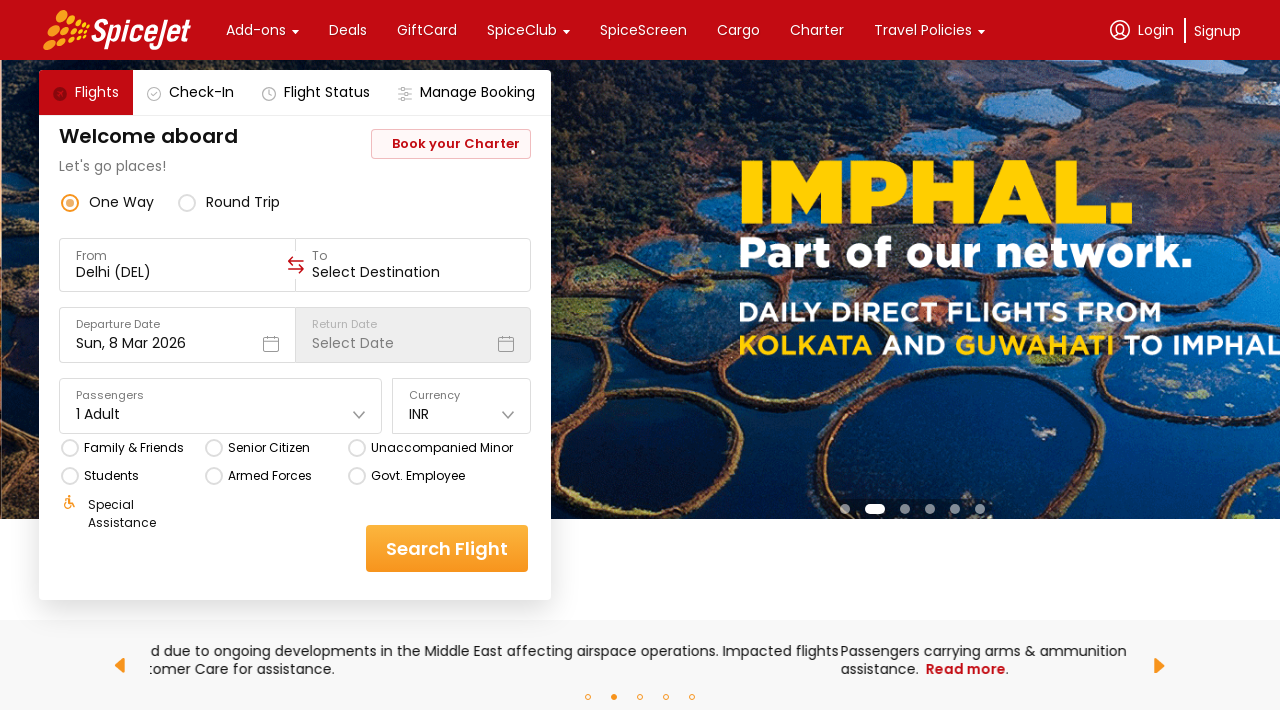